Navigates to Tistory ranking page and verifies that popular blog posts are displayed

Starting URL: https://www.tistory.com/category/ranking

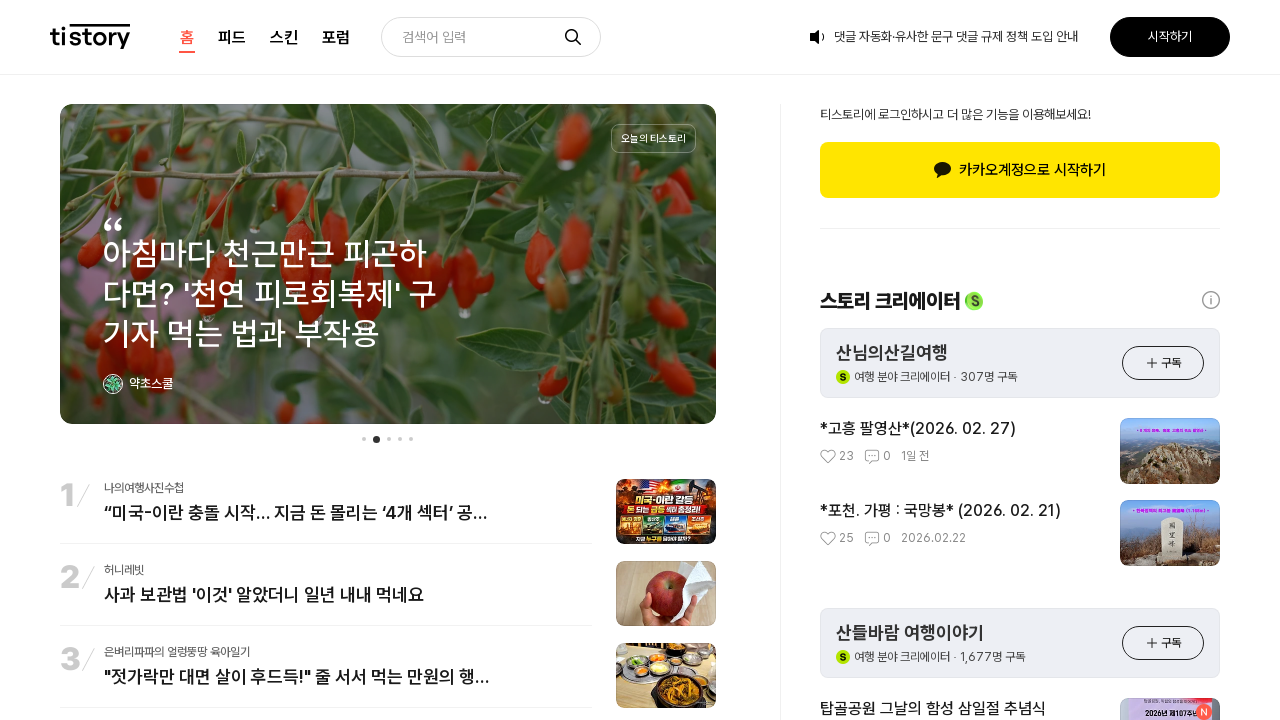

Navigated to Tistory ranking page
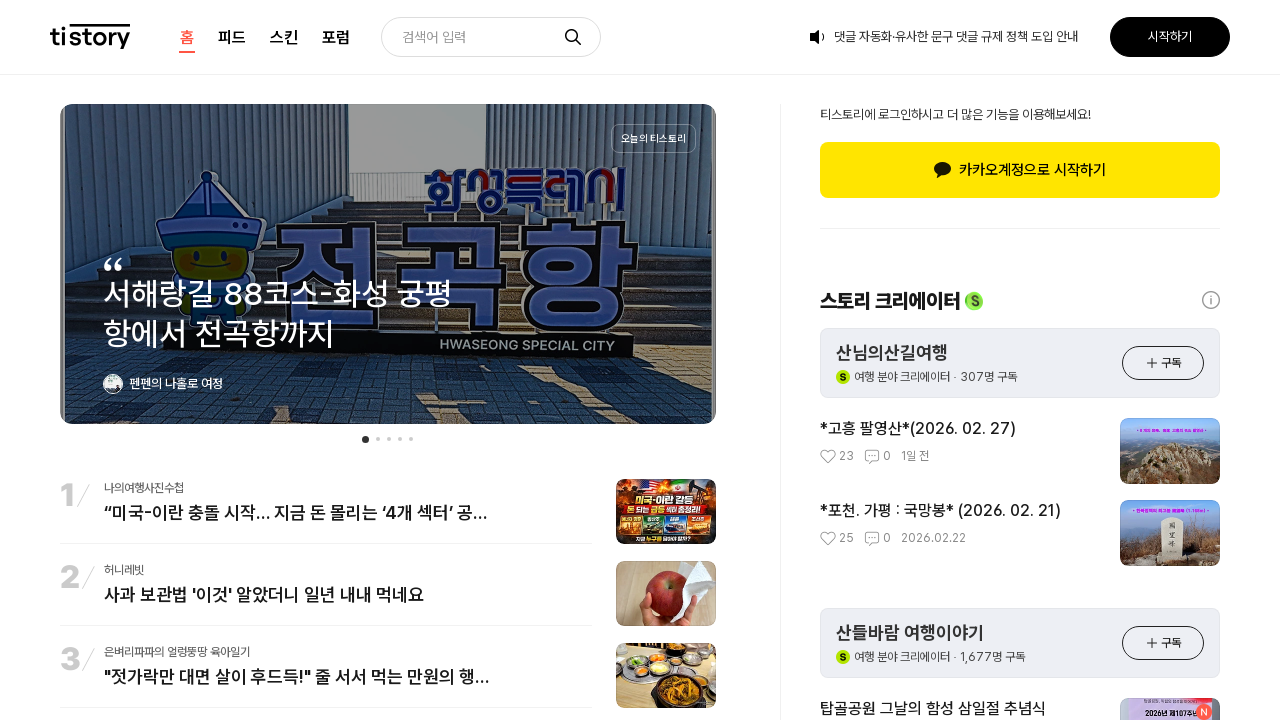

Blog post containers loaded
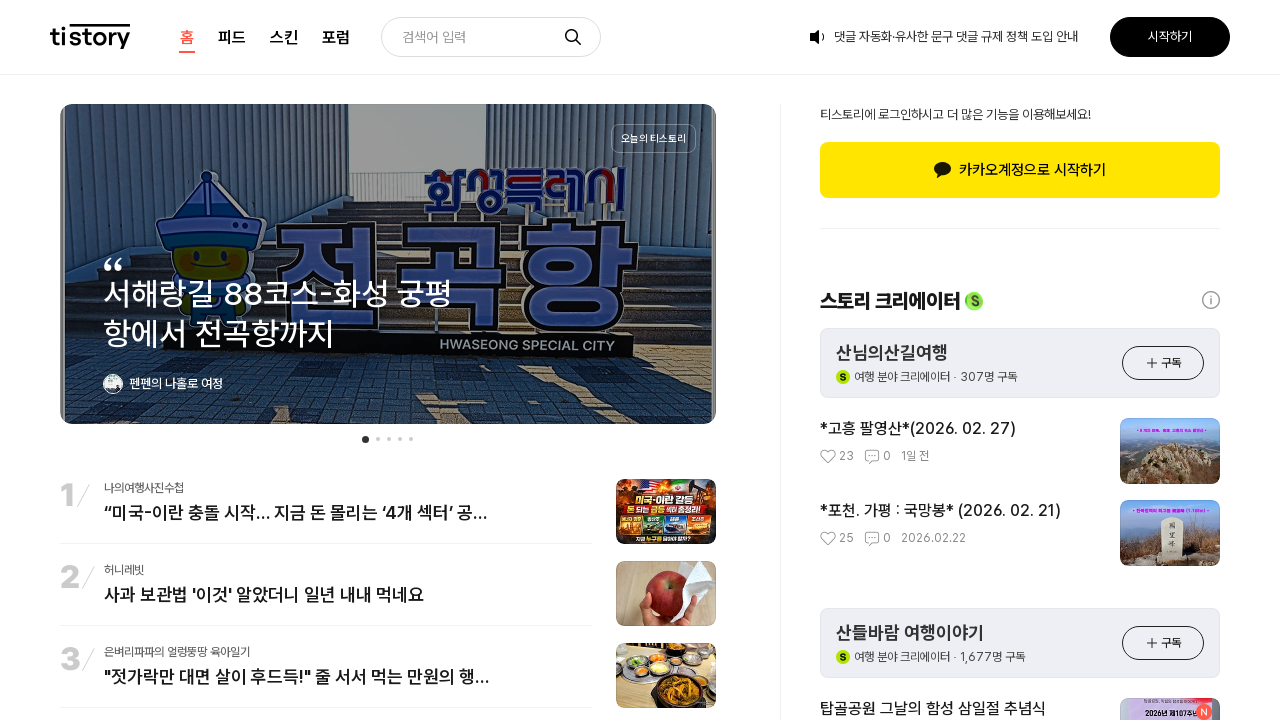

Popular blog post titles are visible on ranking page
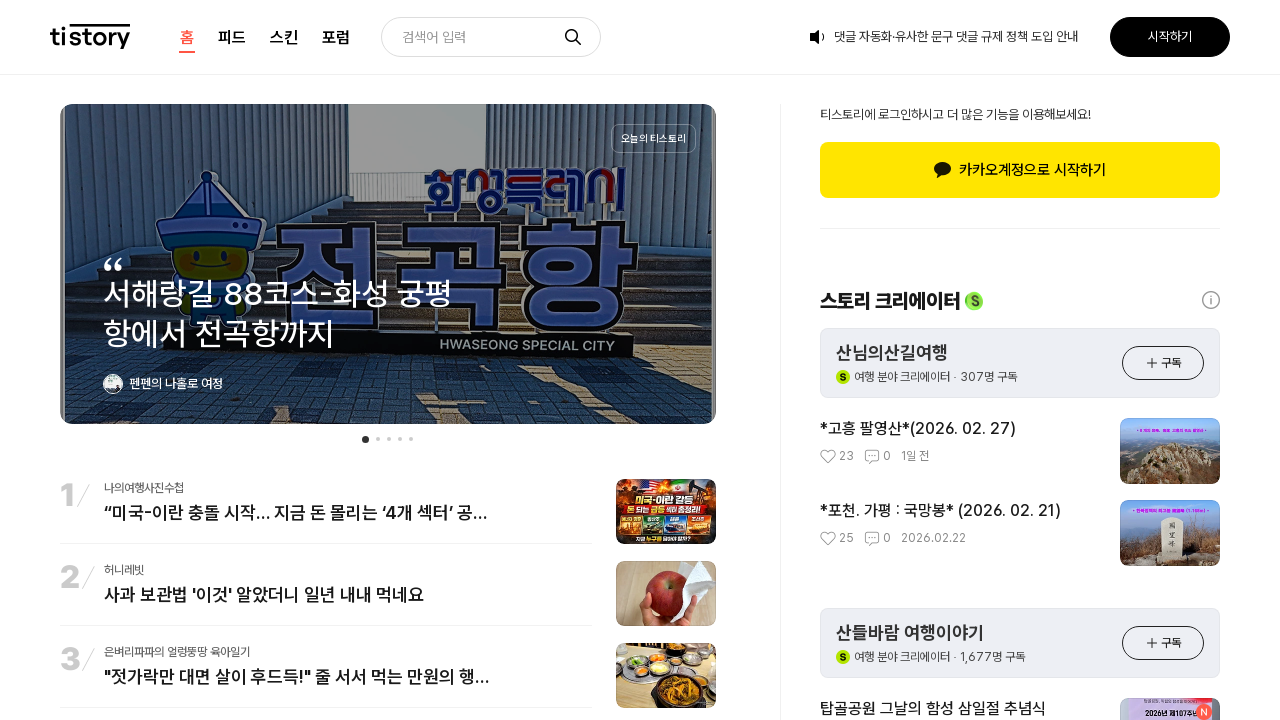

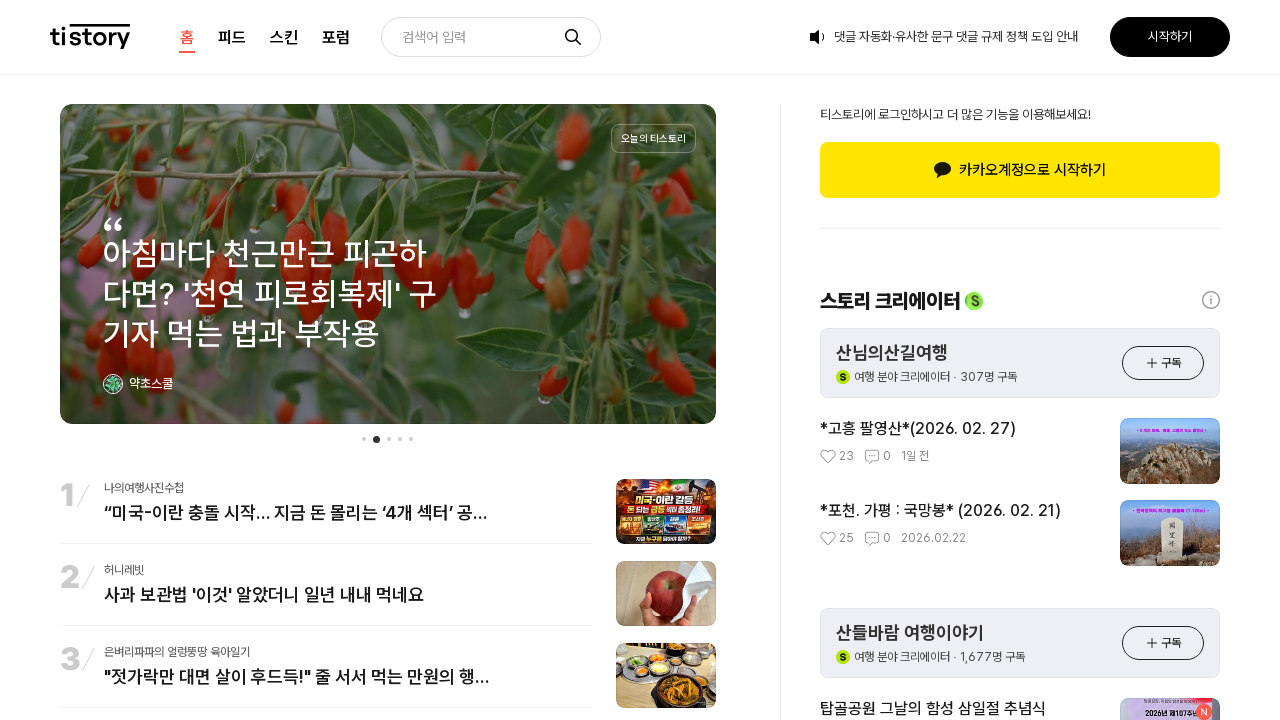